Tests element highlighting functionality by navigating to a page with multiple elements and applying a temporary red dashed border style to a specific element using JavaScript execution.

Starting URL: http://the-internet.herokuapp.com/large

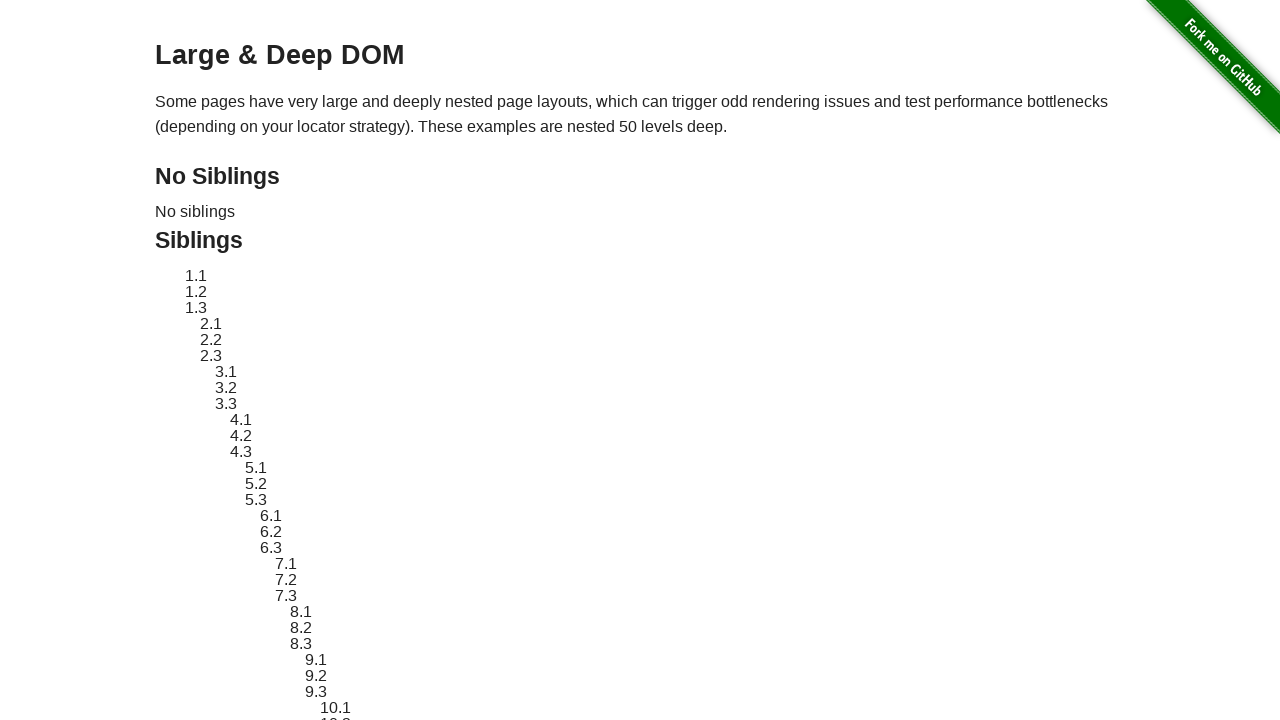

Waited for target element #sibling-2.3 to be present in DOM
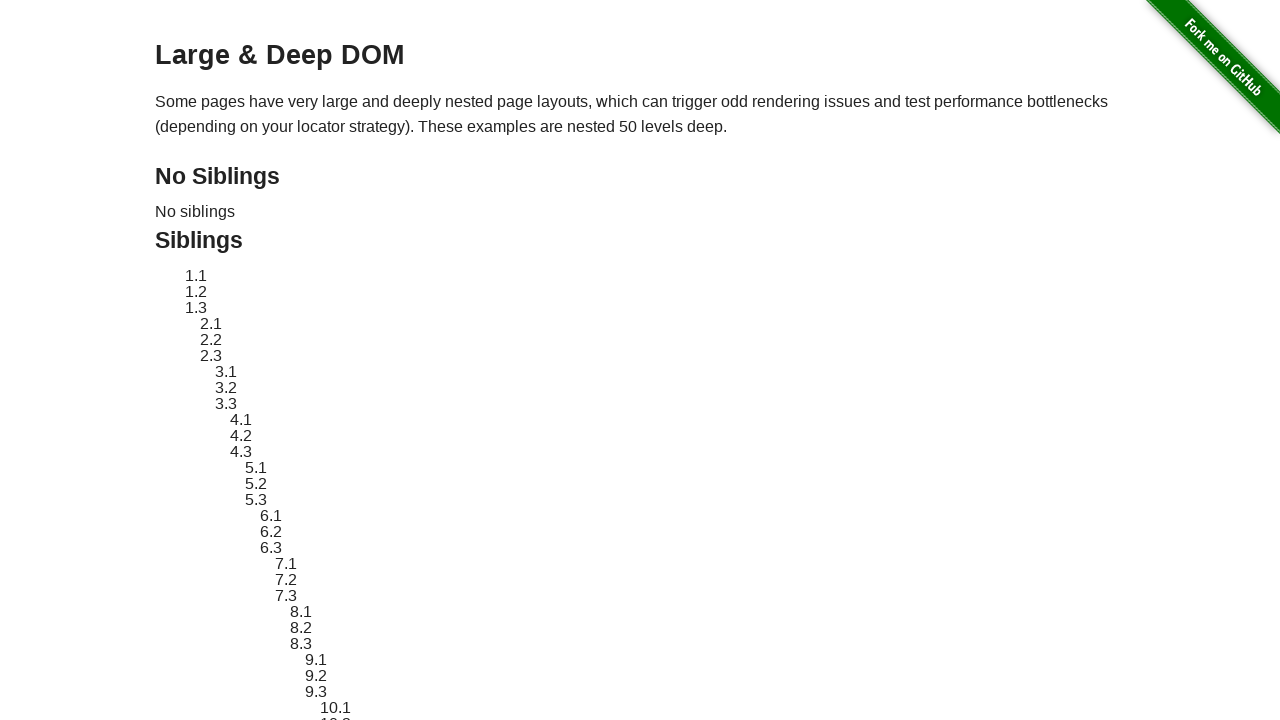

Located target element #sibling-2.3
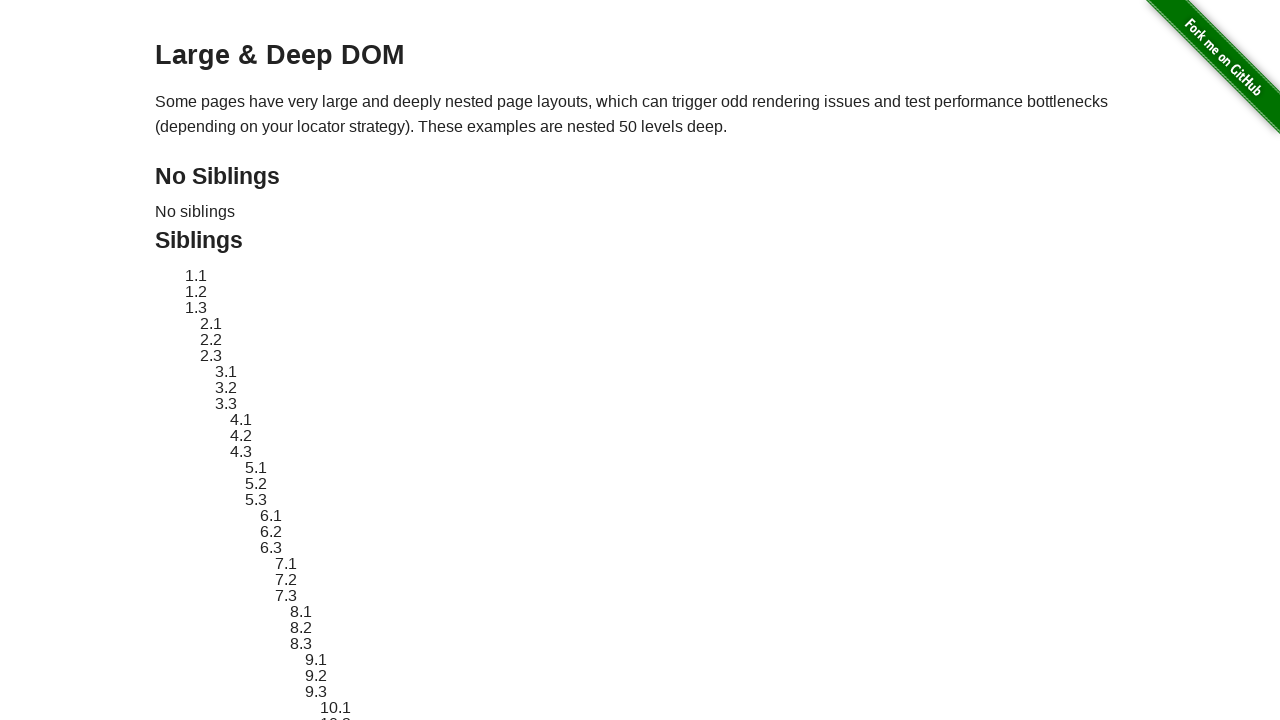

Applied red dashed border style to element using JavaScript
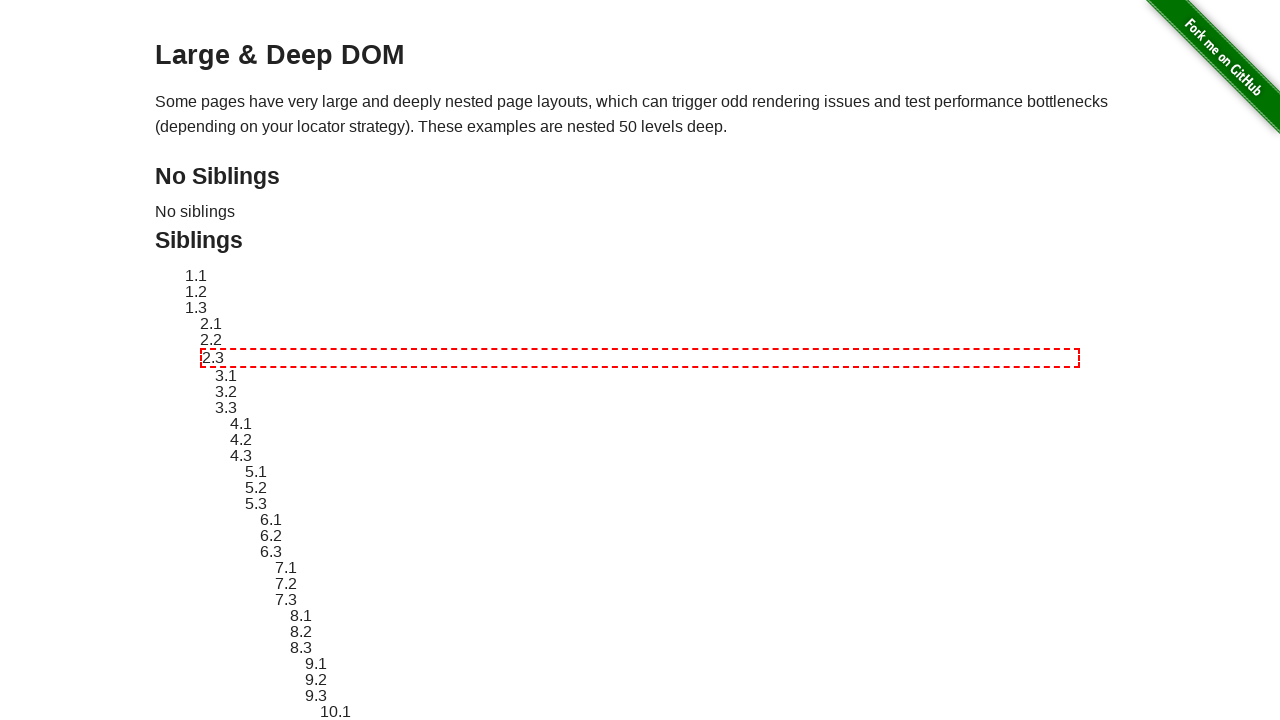

Waited 3 seconds to observe the highlight effect
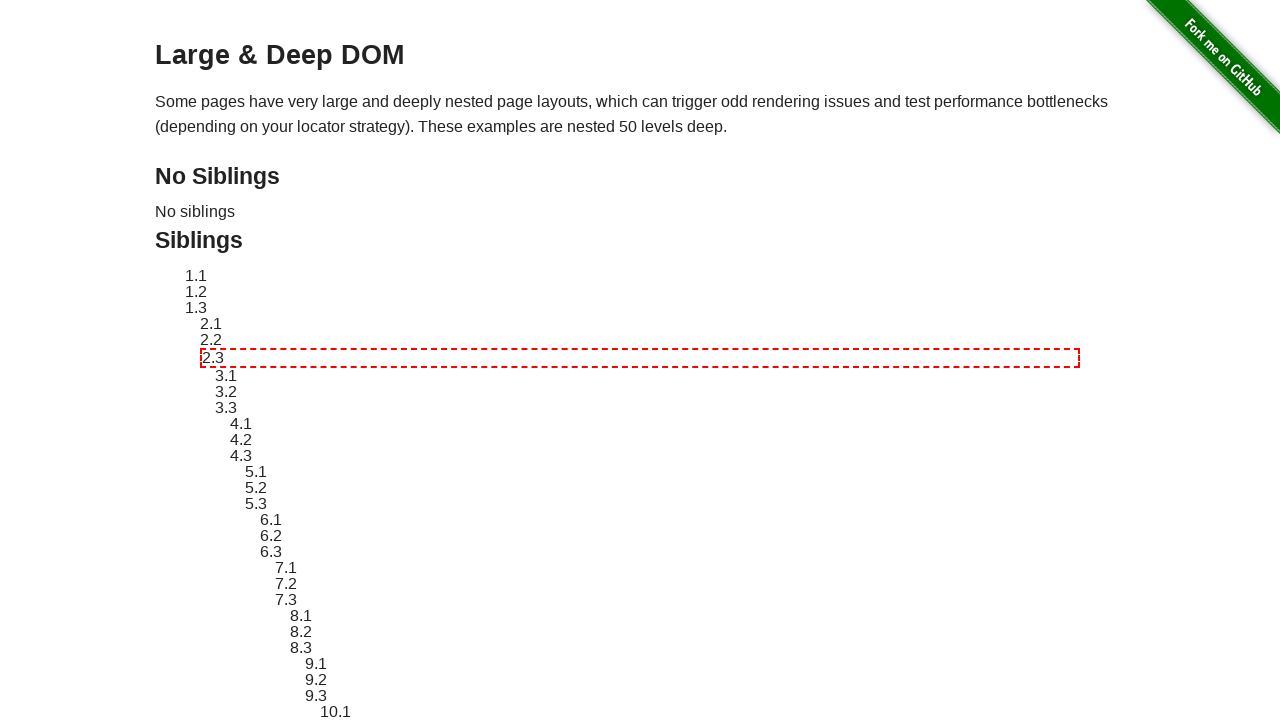

Reverted element style back to original (removed highlight)
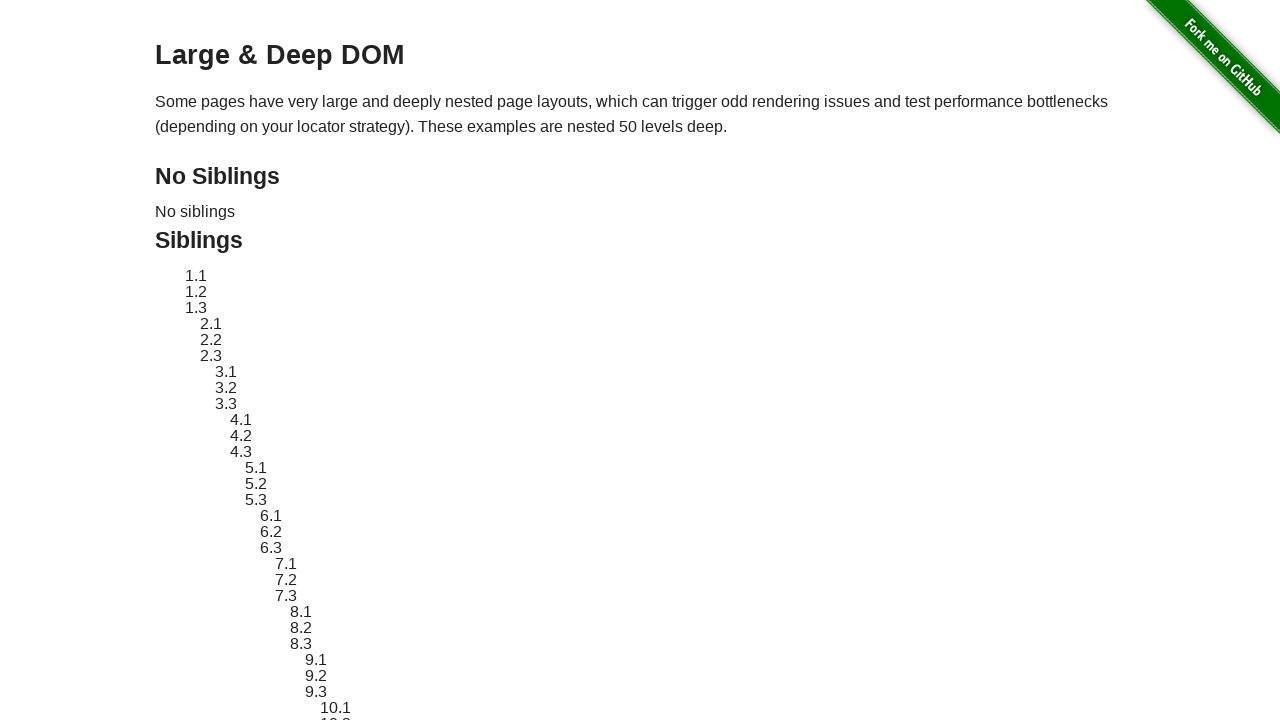

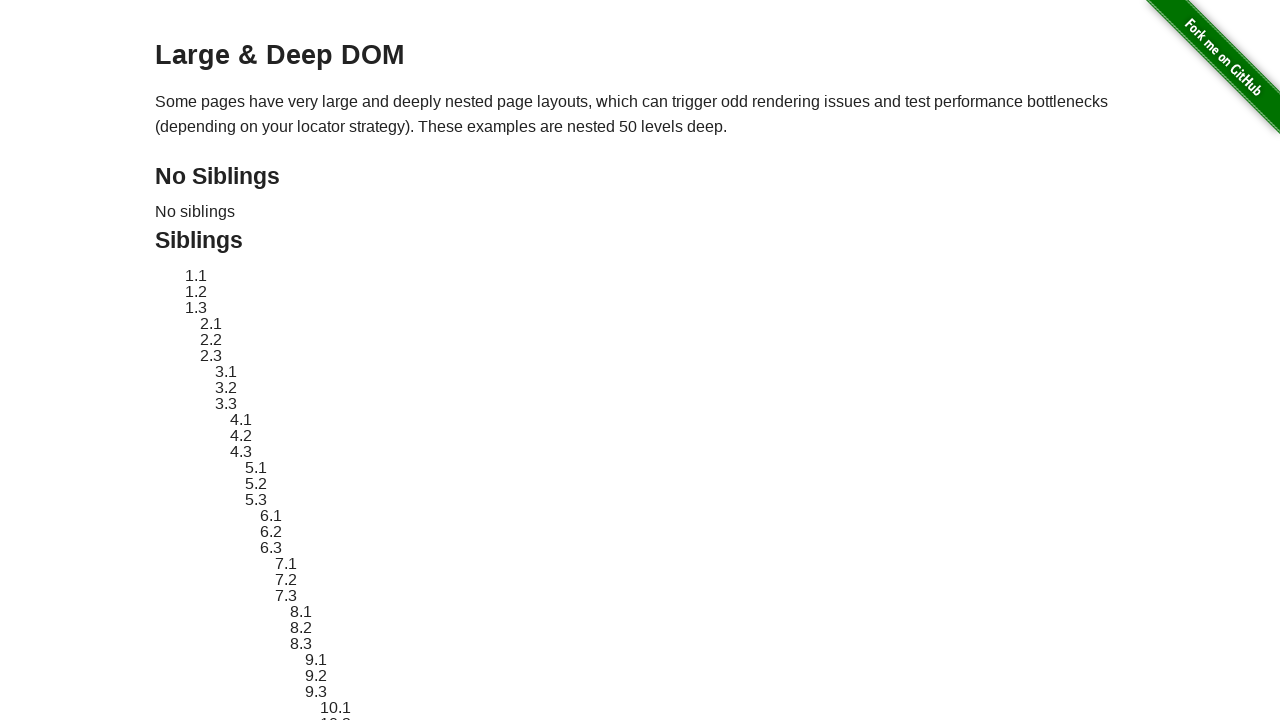